Tests that edits are cancelled when pressing Escape.

Starting URL: https://demo.playwright.dev/todomvc

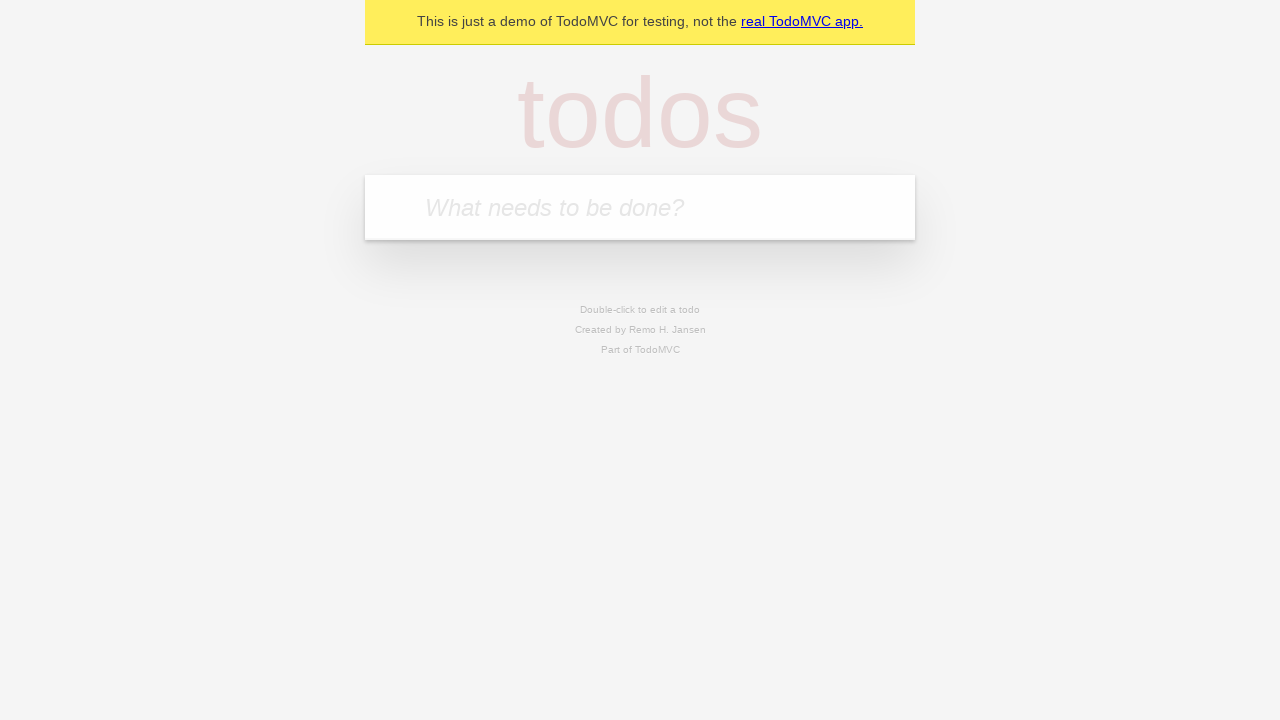

Filled todo input with 'buy some cheese' on internal:attr=[placeholder="What needs to be done?"i]
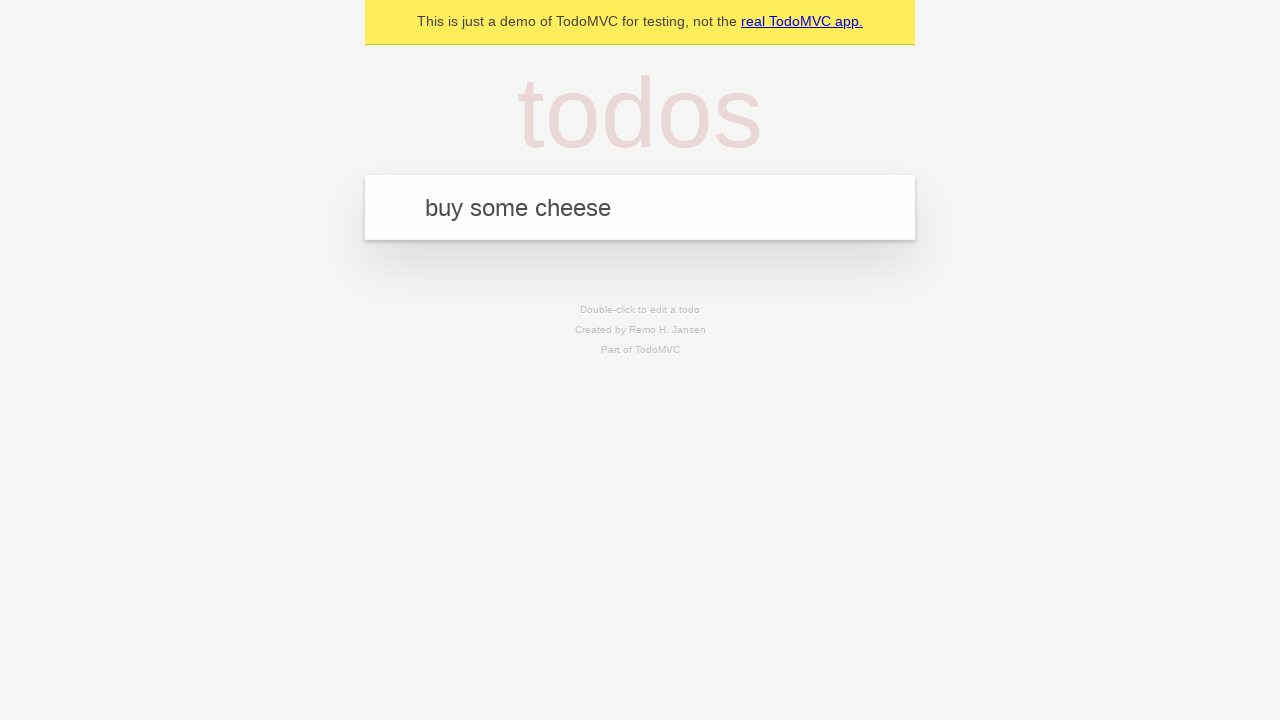

Pressed Enter to create first todo on internal:attr=[placeholder="What needs to be done?"i]
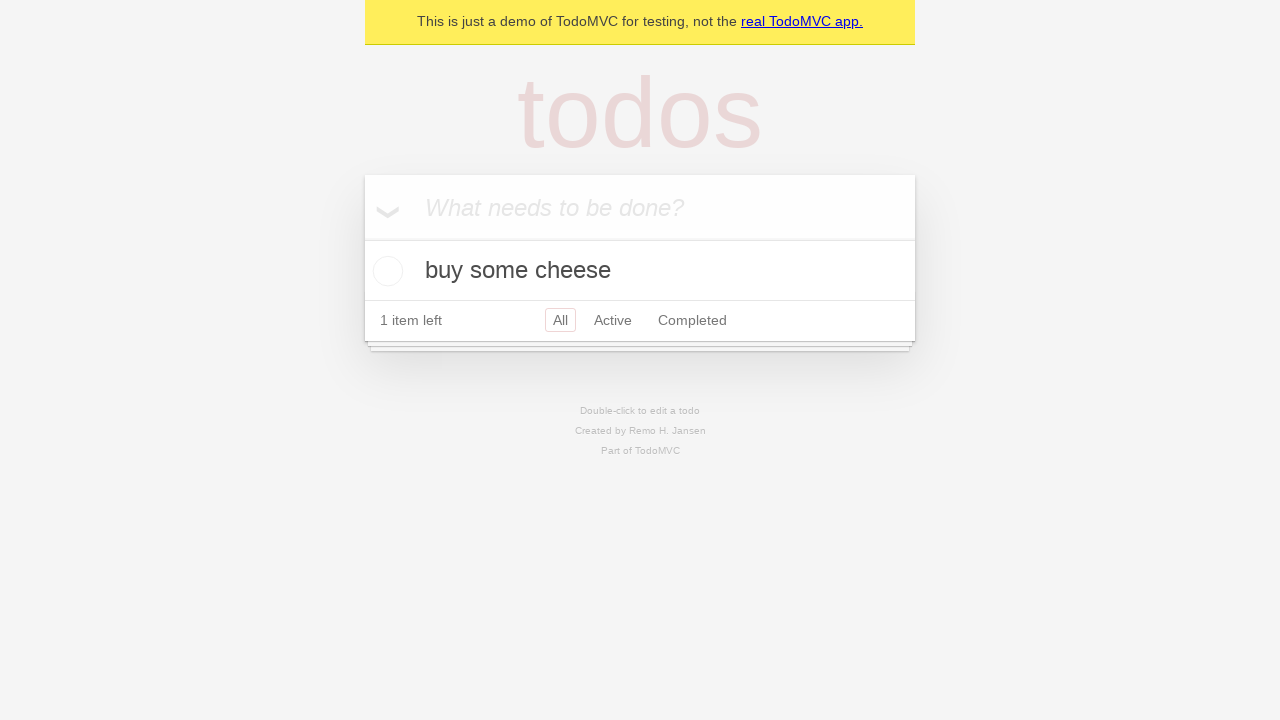

Filled todo input with 'feed the cat' on internal:attr=[placeholder="What needs to be done?"i]
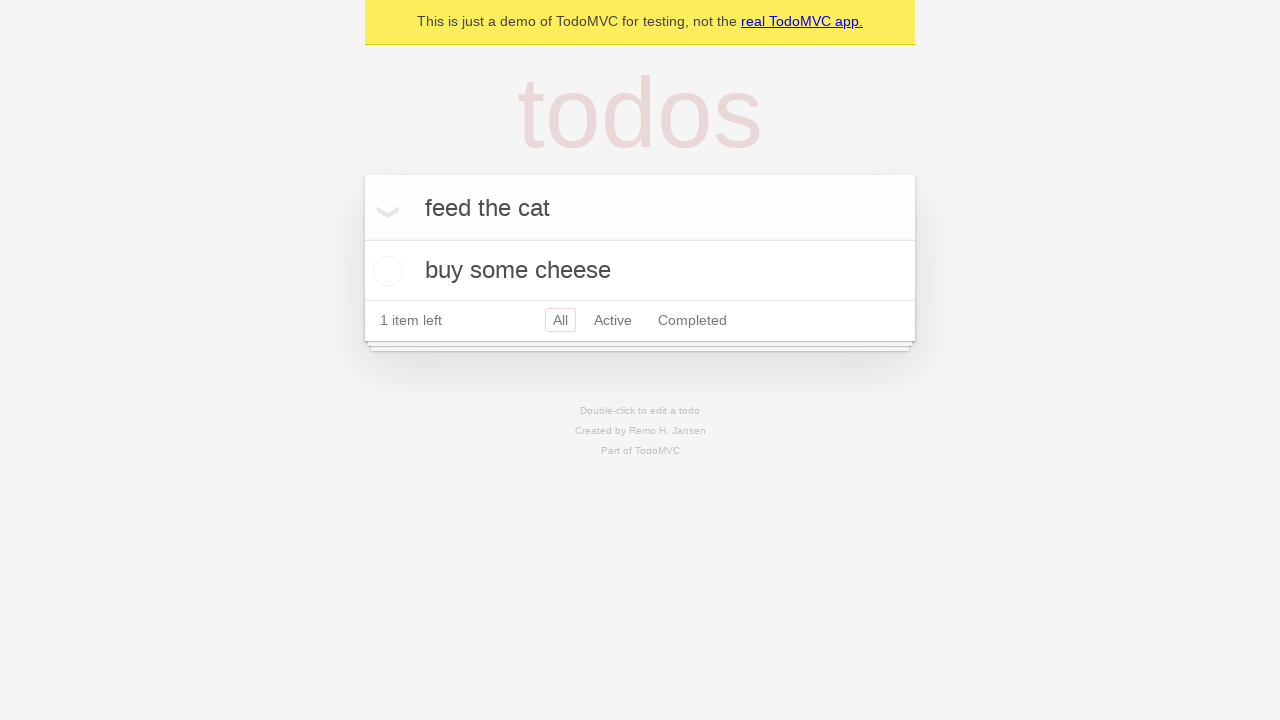

Pressed Enter to create second todo on internal:attr=[placeholder="What needs to be done?"i]
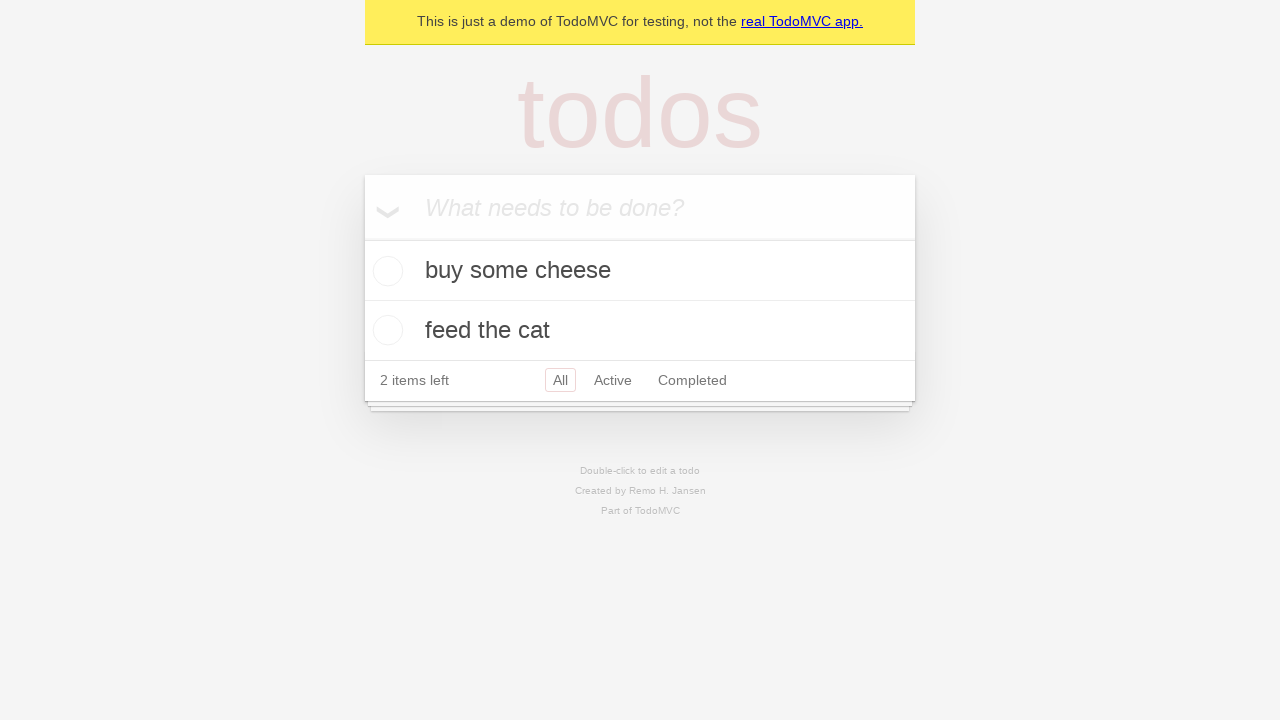

Filled todo input with 'book a doctors appointment' on internal:attr=[placeholder="What needs to be done?"i]
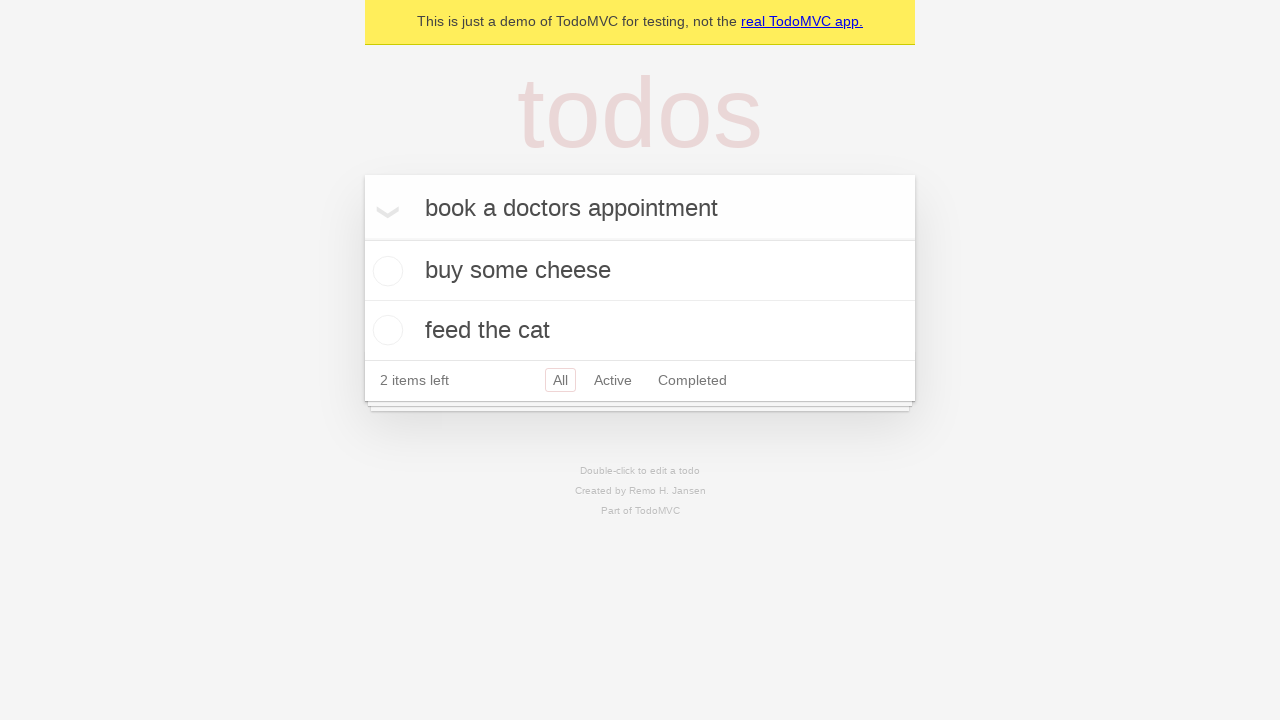

Pressed Enter to create third todo on internal:attr=[placeholder="What needs to be done?"i]
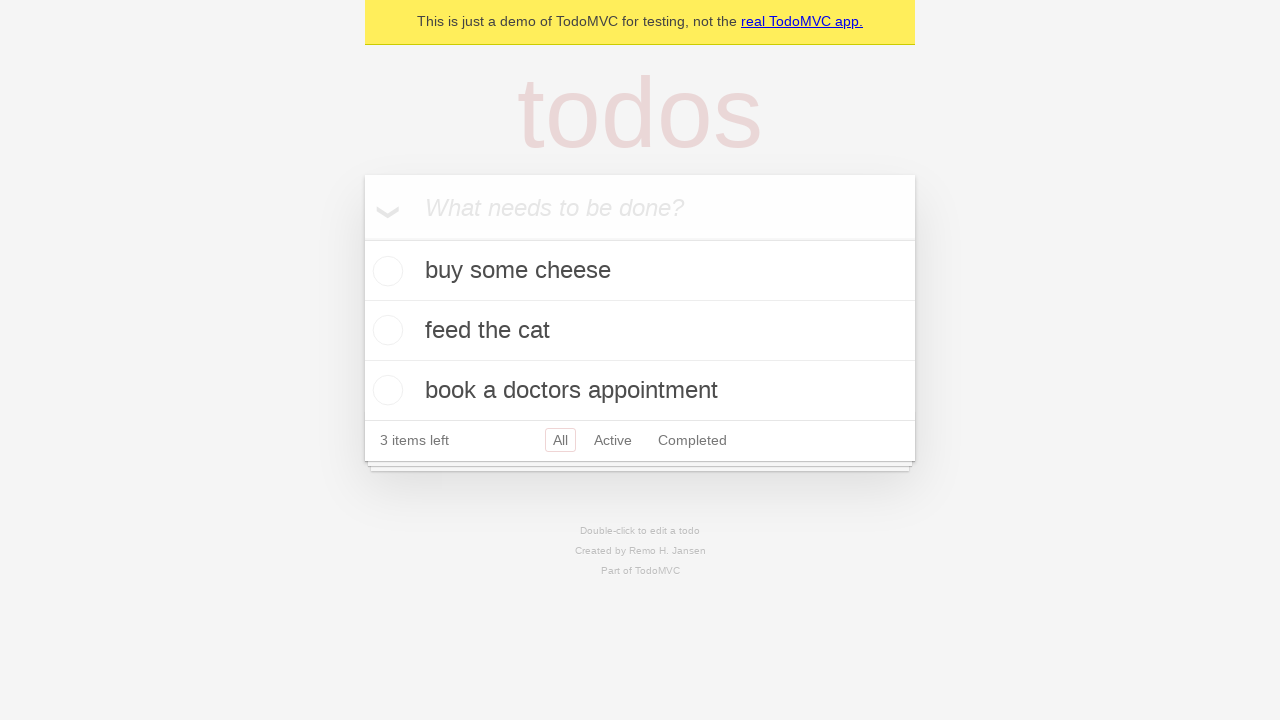

Double-clicked second todo to enter edit mode at (640, 331) on internal:testid=[data-testid="todo-item"s] >> nth=1
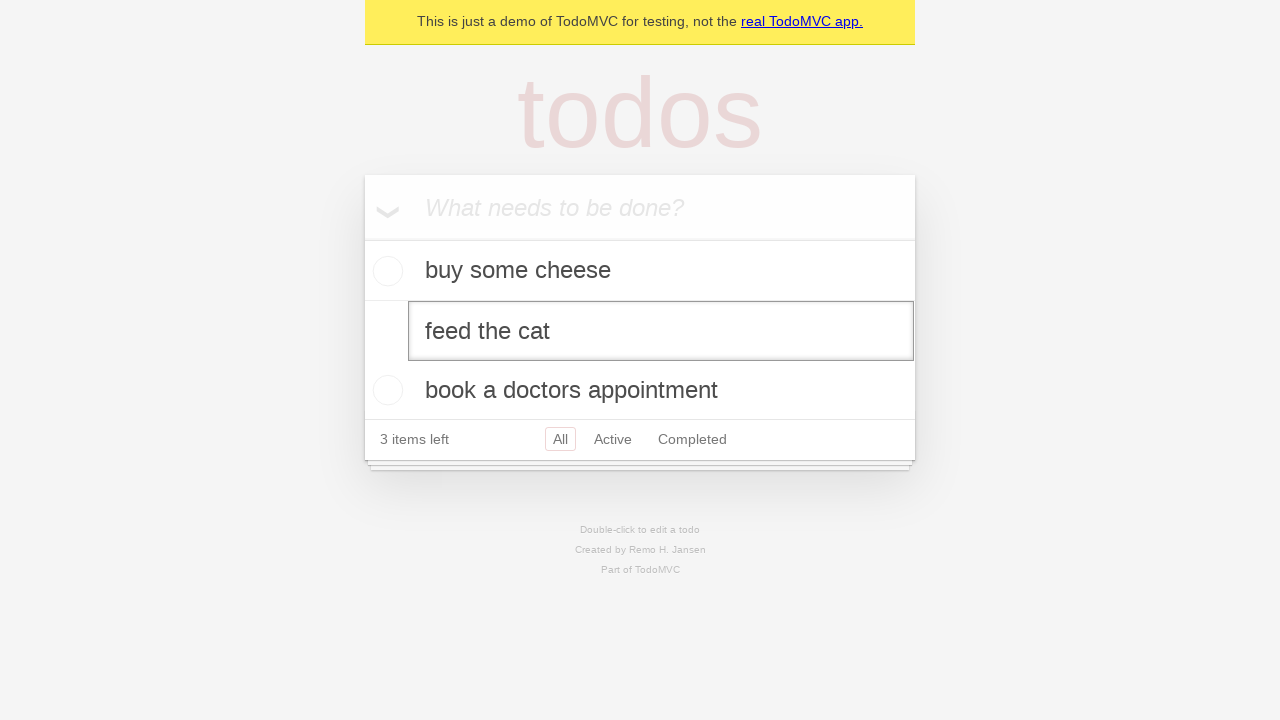

Filled edit textbox with 'buy some sausages' on internal:testid=[data-testid="todo-item"s] >> nth=1 >> internal:role=textbox[nam
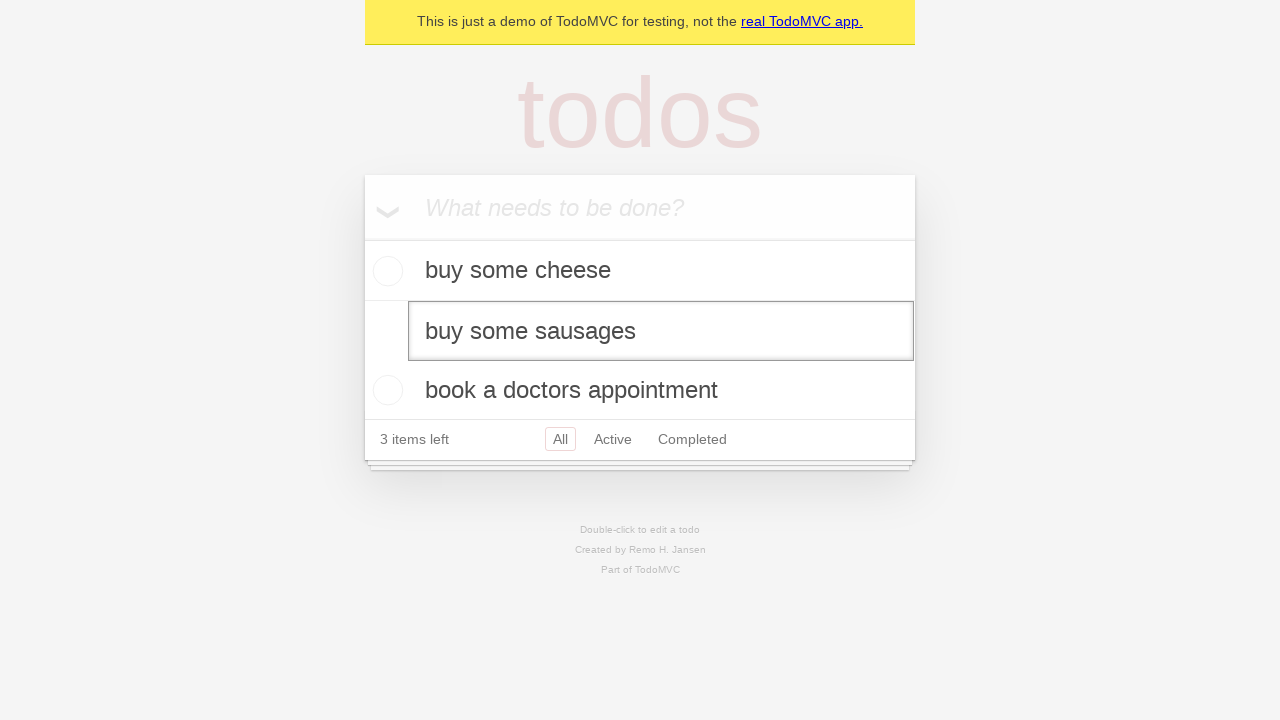

Pressed Escape to cancel edit without saving changes on internal:testid=[data-testid="todo-item"s] >> nth=1 >> internal:role=textbox[nam
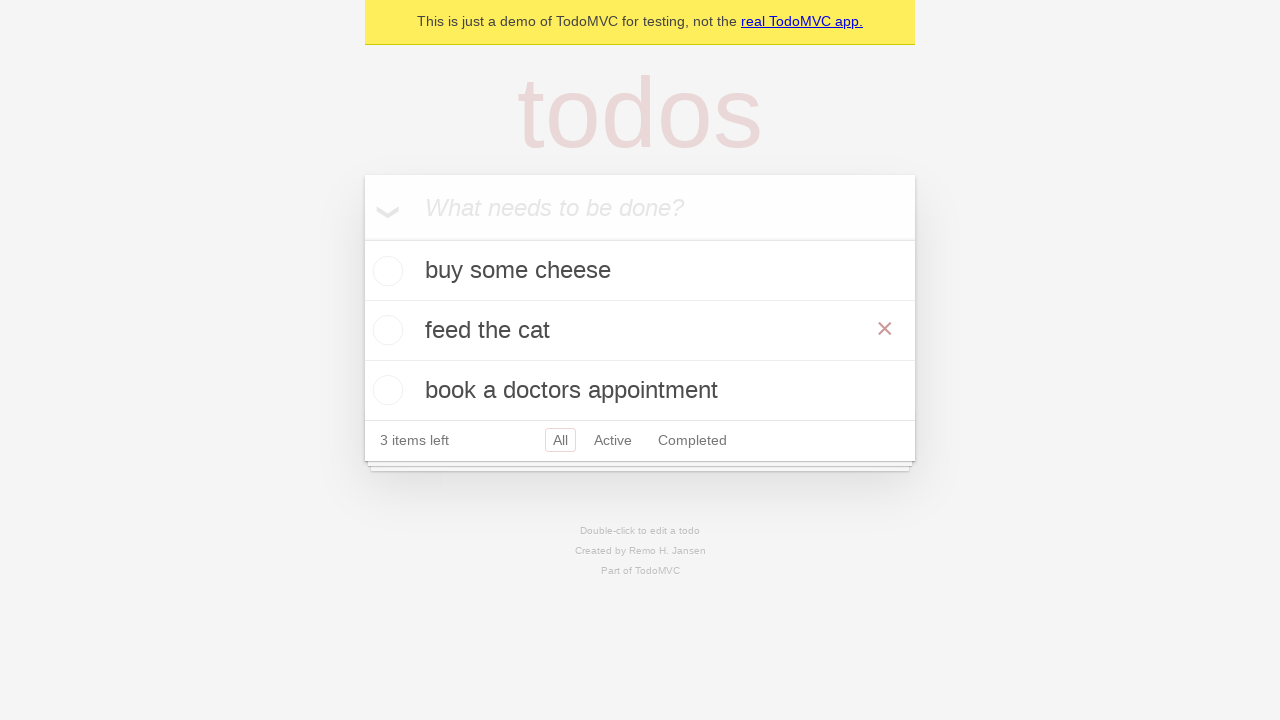

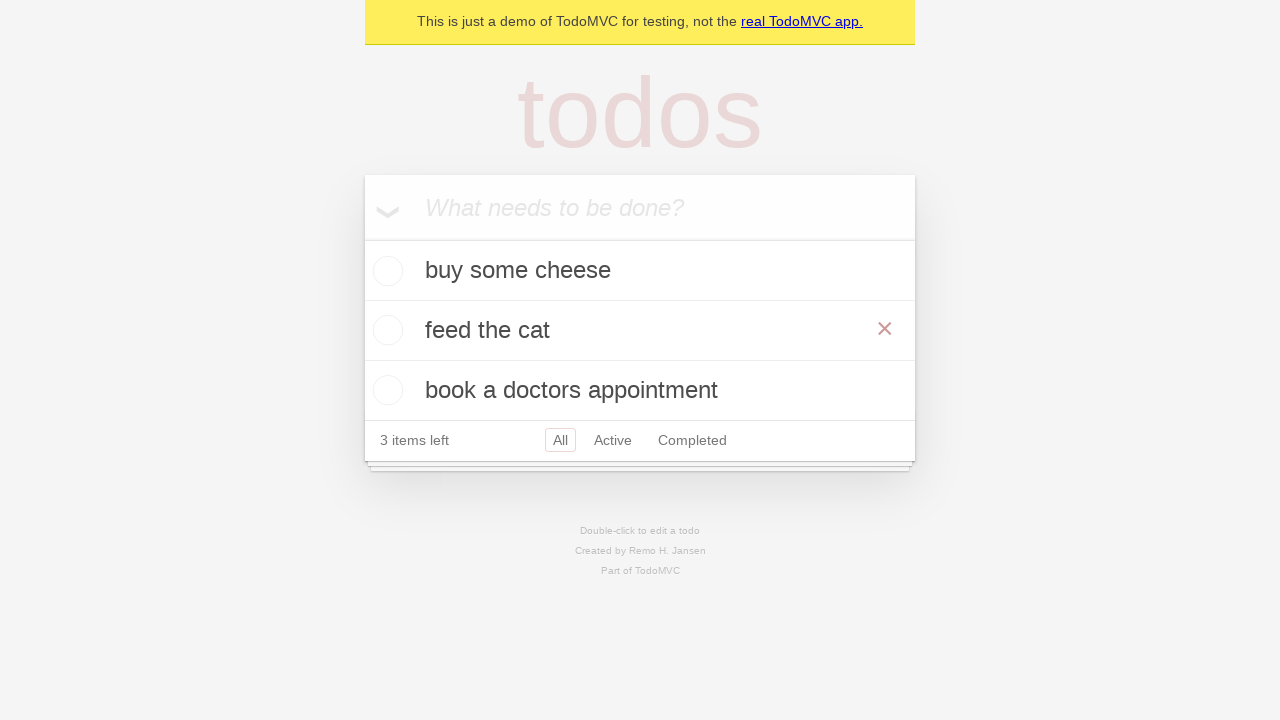